Tests login form validation by clicking the submit button without entering credentials and verifying that the appropriate error message is displayed.

Starting URL: https://freelance-learn-automation.vercel.app/login

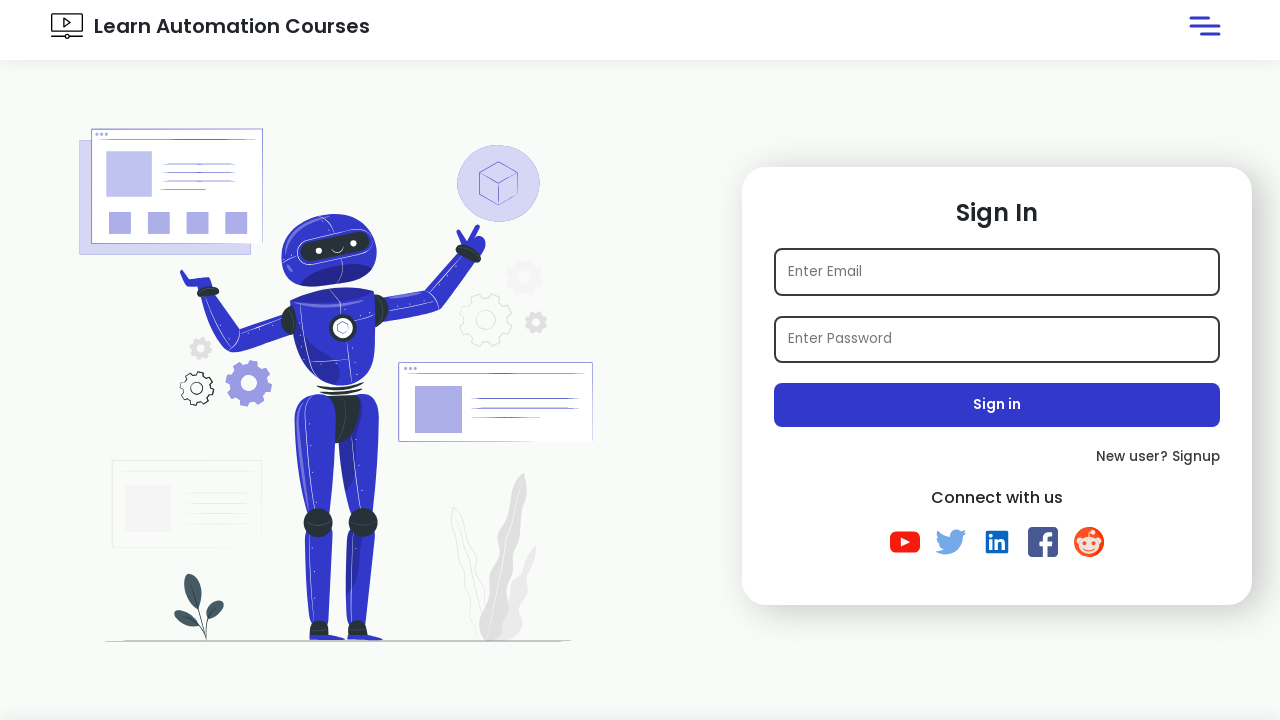

Clicked submit button without entering credentials at (997, 405) on .submit-btn
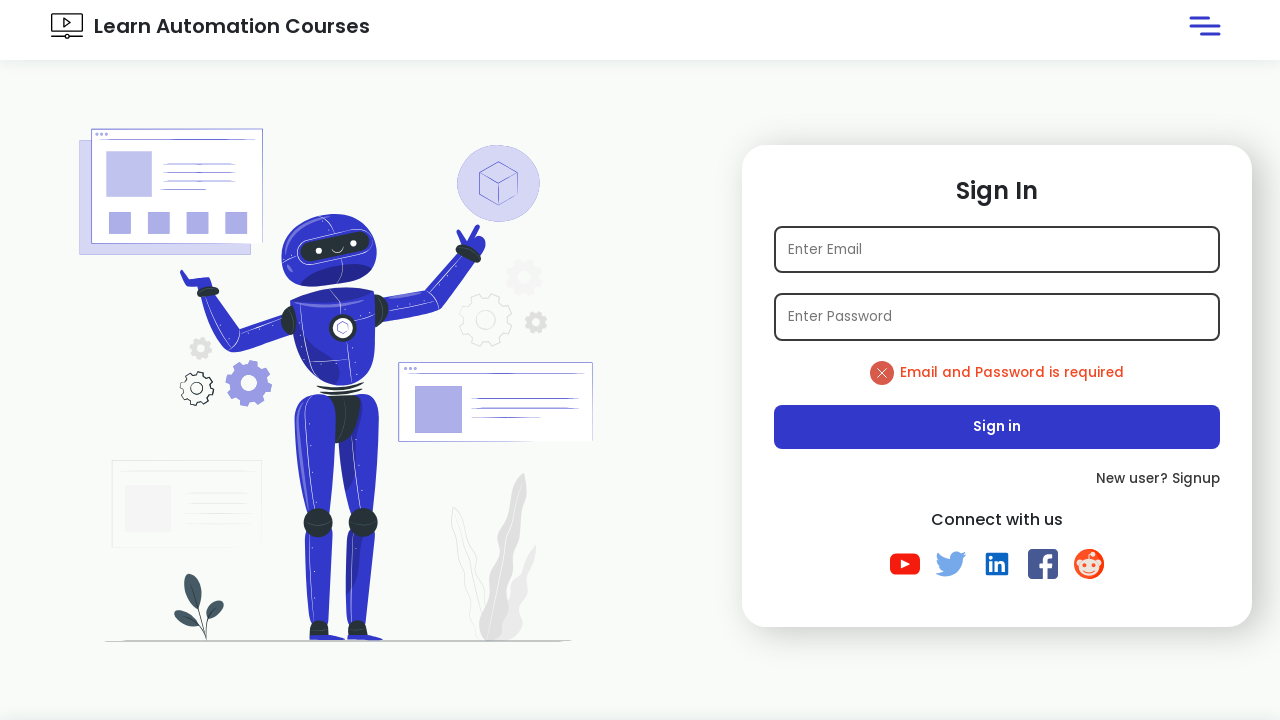

Error message element loaded and is visible
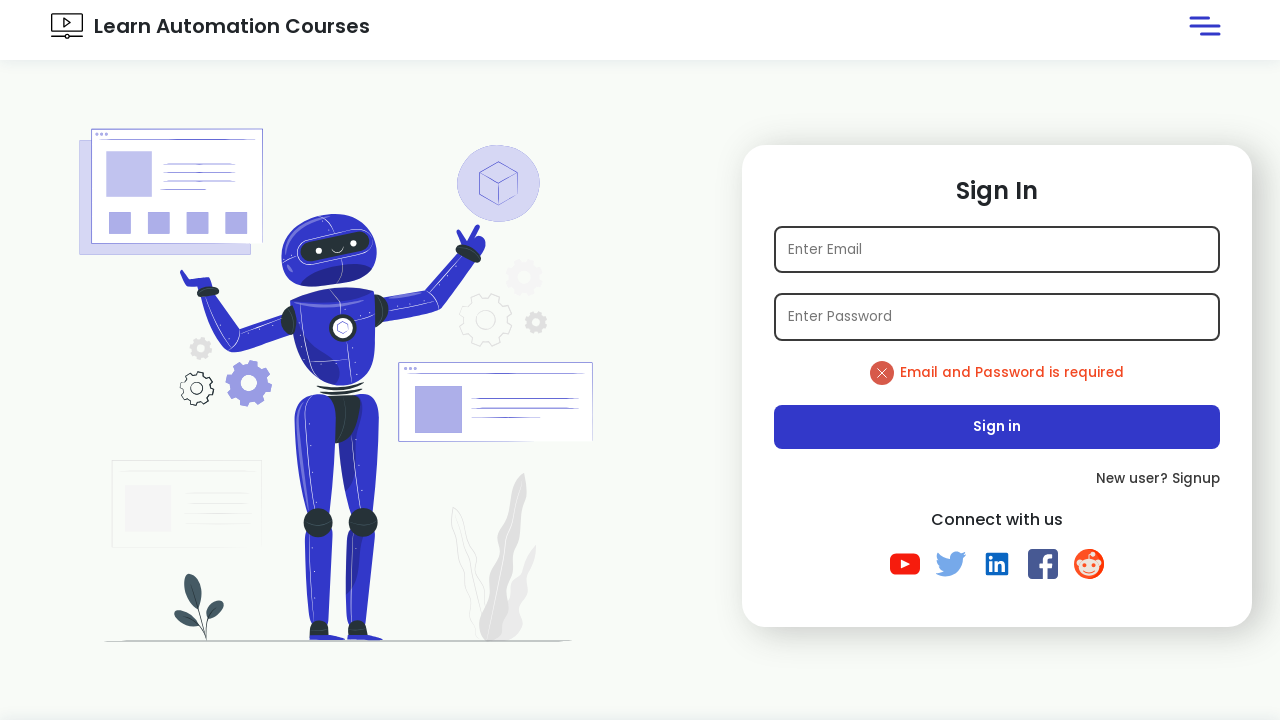

Verified error message contains 'Email' and 'required' text
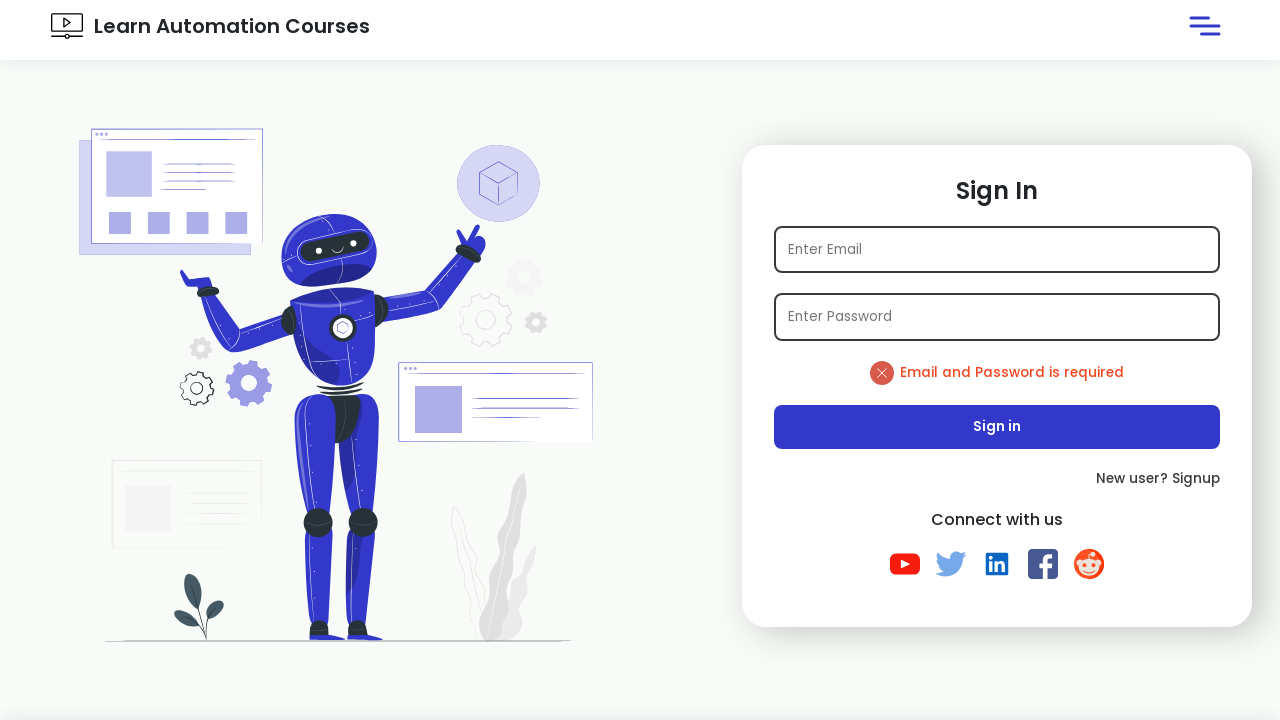

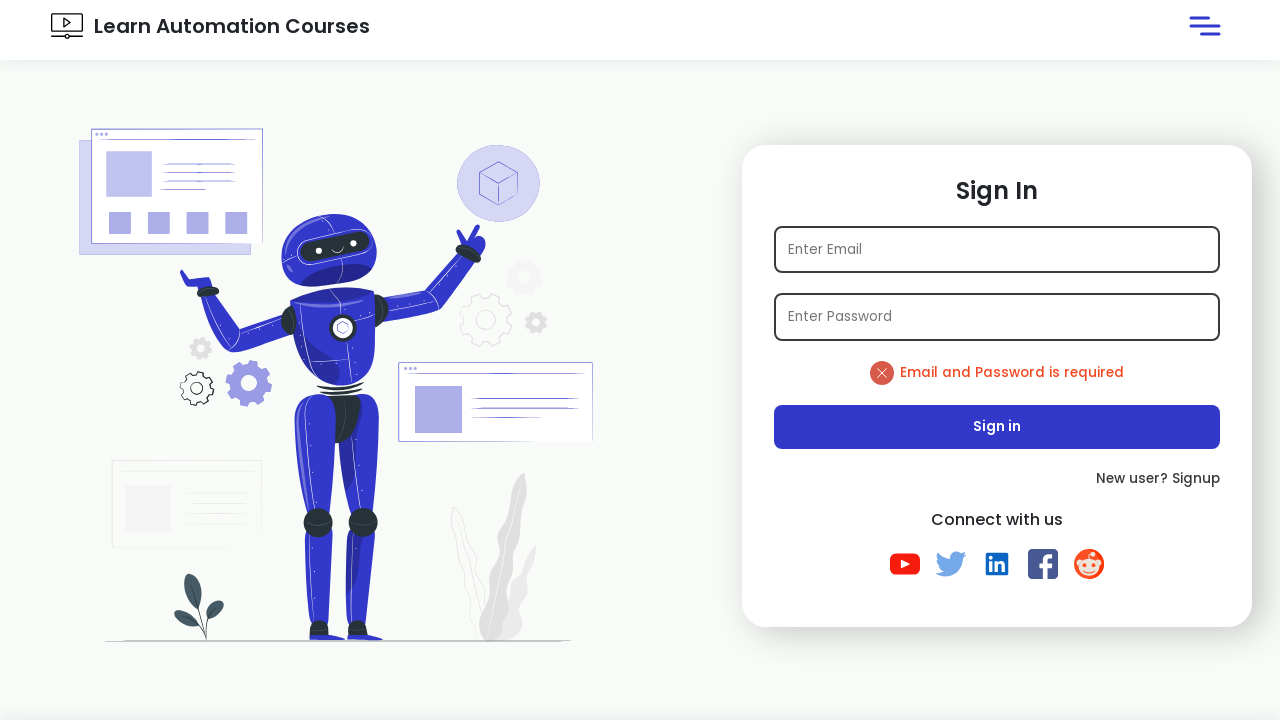